Tests various checkbox interactions on a practice page including basic checkbox, ajax checkbox, favorite language selection, tri-state checkbox, toggle switch, and multi-select options.

Starting URL: https://leafground.com/checkbox.xhtml

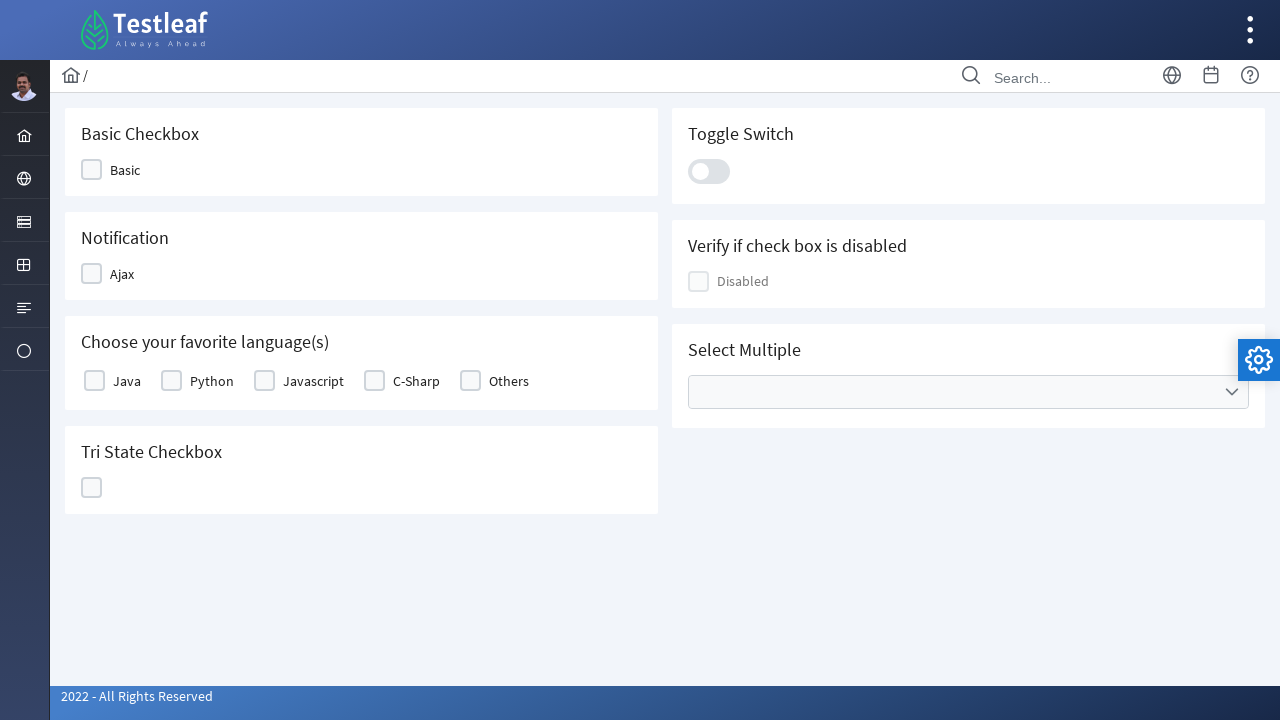

Clicked on the Basic Checkbox at (118, 170) on xpath=//span[text()='Basic']/parent::div
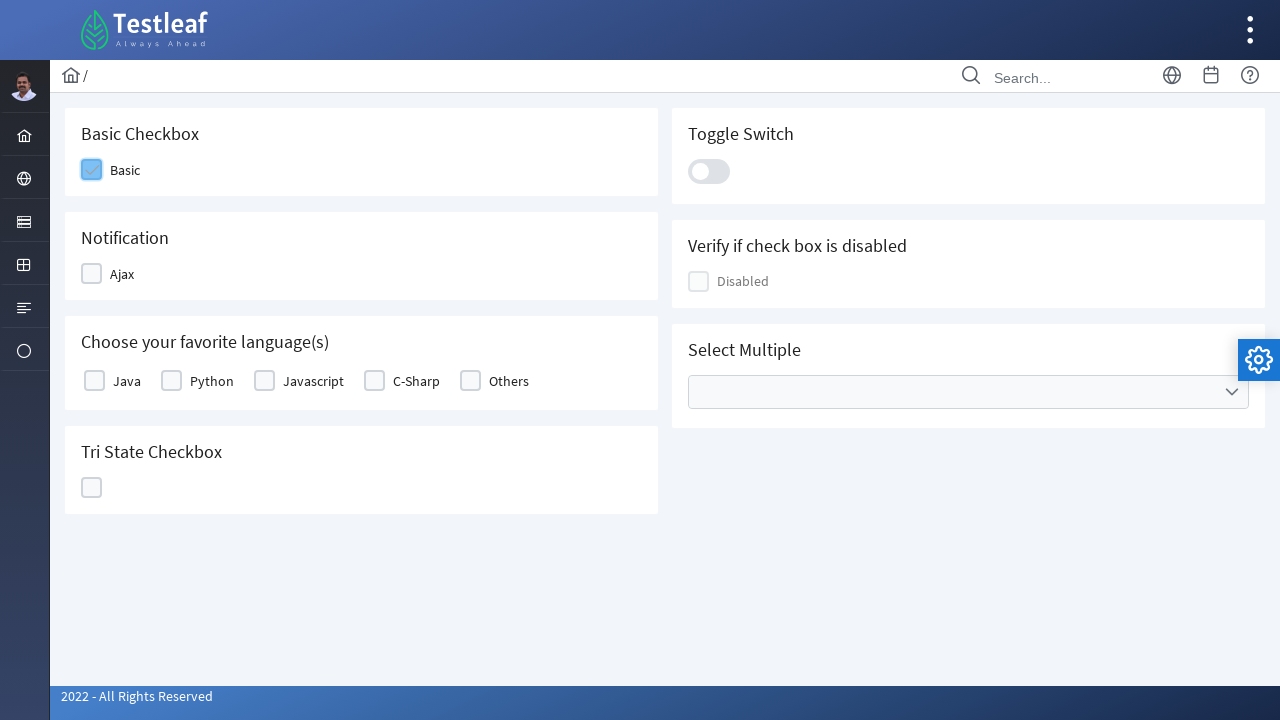

Clicked on the Ajax Checkbox at (116, 274) on xpath=//span[text()='Ajax']/parent::div
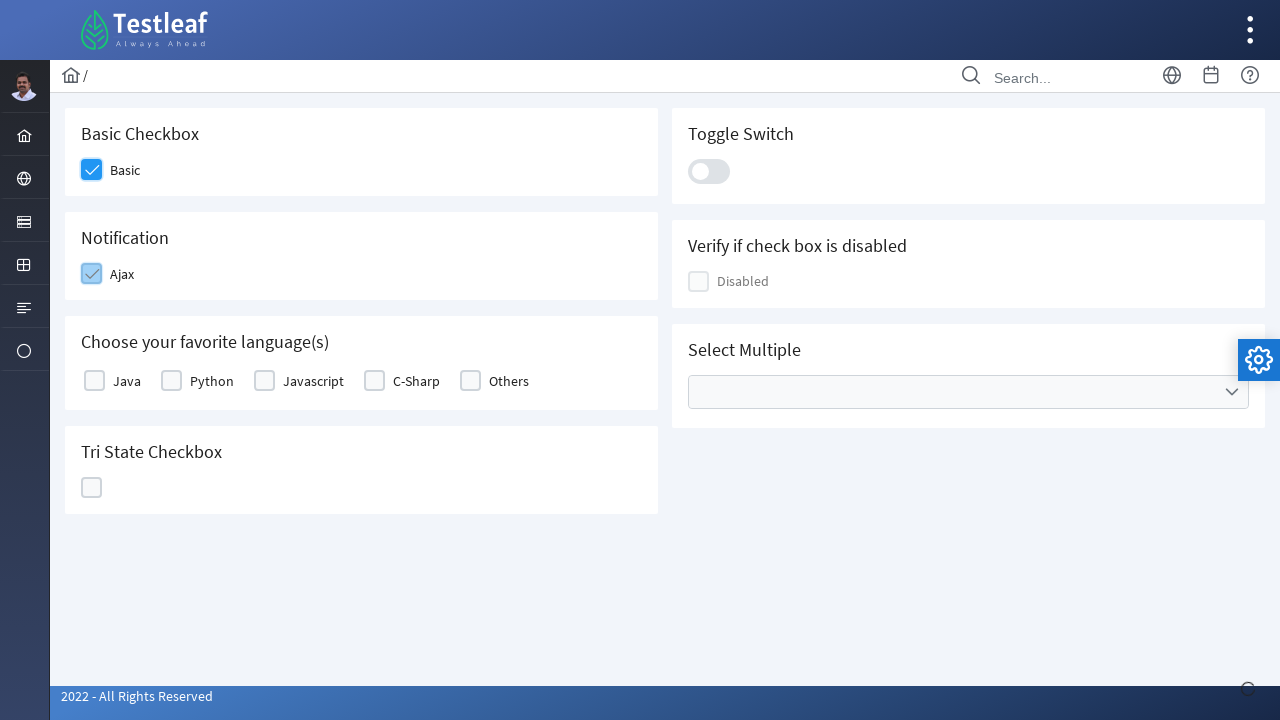

Notification message appeared after Ajax checkbox click
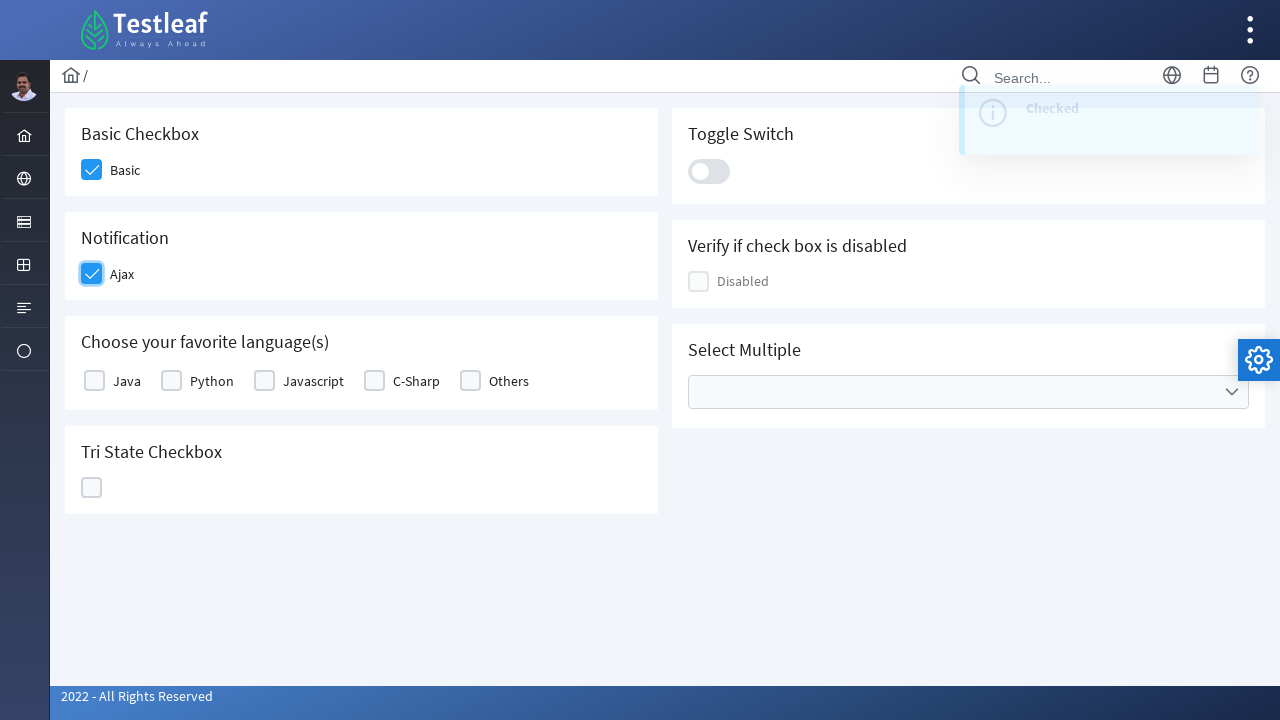

Selected Java as favorite language at (127, 381) on xpath=//label[text()='Java']
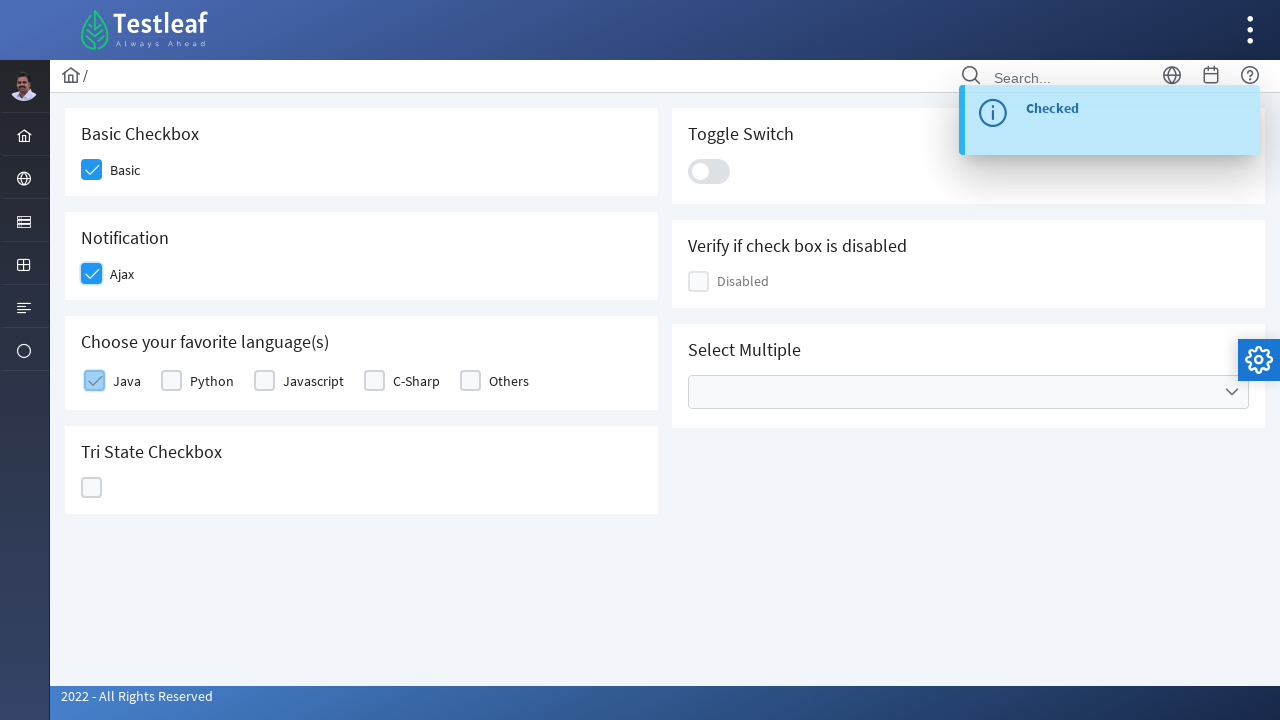

Clicked on the Tri-State Checkbox at (92, 488) on xpath=//div[@id='j_idt87:ajaxTriState']/div[2]
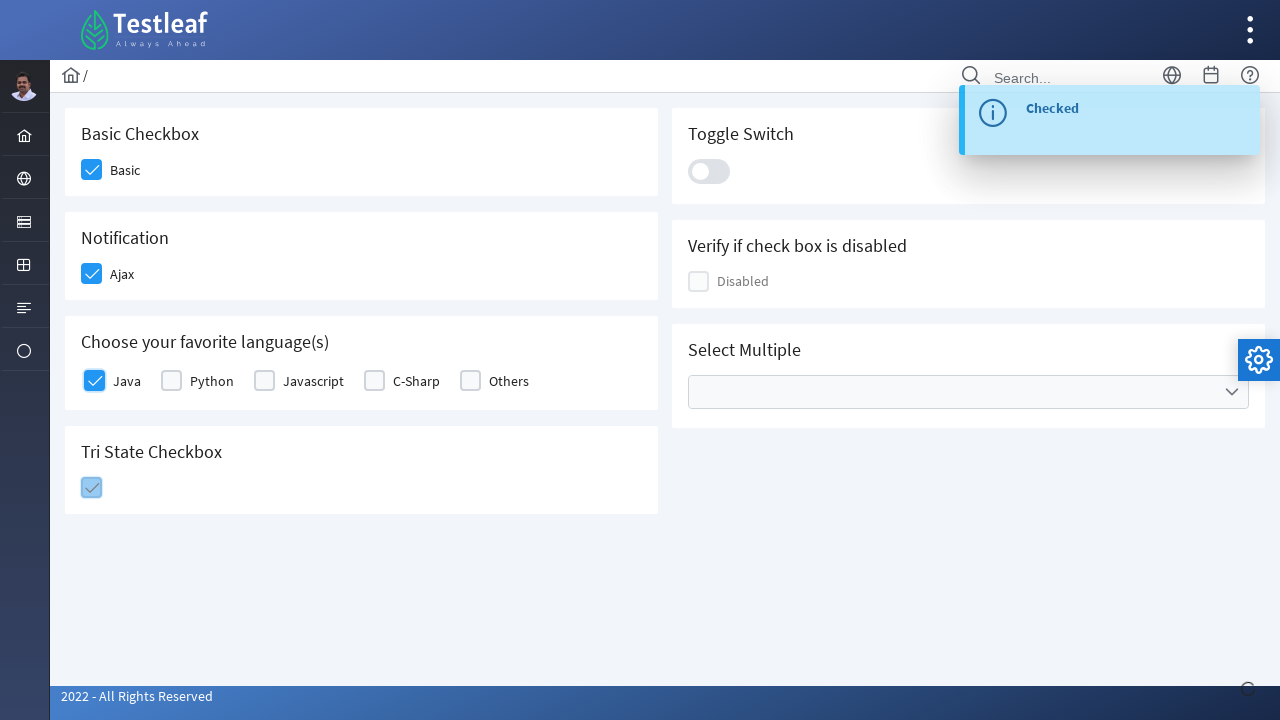

Clicked on the Toggle Switch at (709, 171) on xpath=//div[contains(@class, 'ui-toggleswitch-slider')]
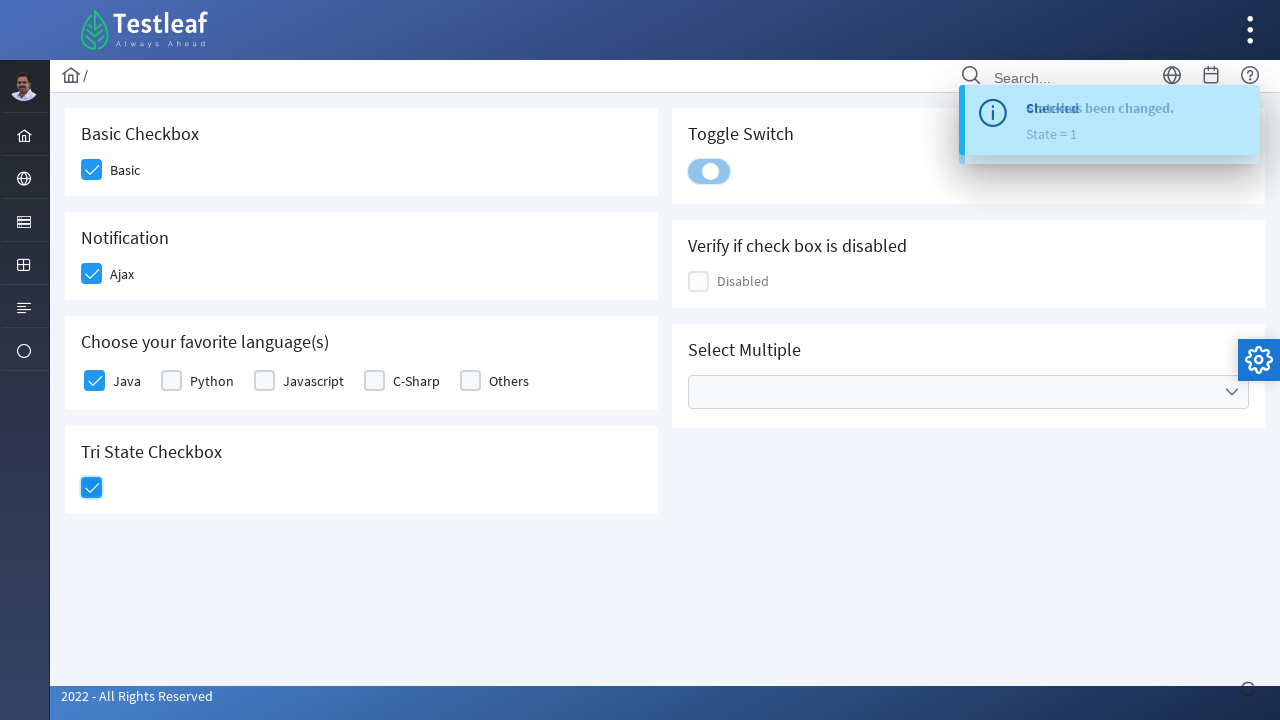

Notification message appeared after toggle switch click
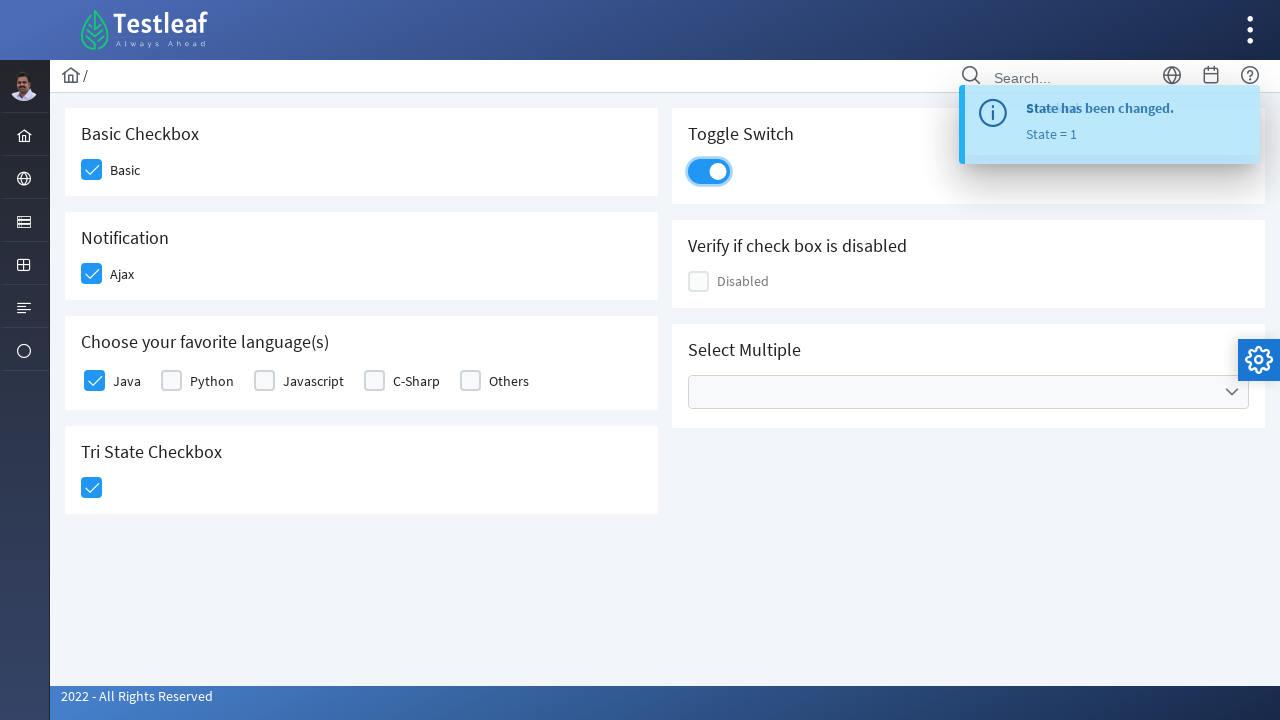

Opened multi-select dropdown at (968, 392) on xpath=//div[@role='combobox']
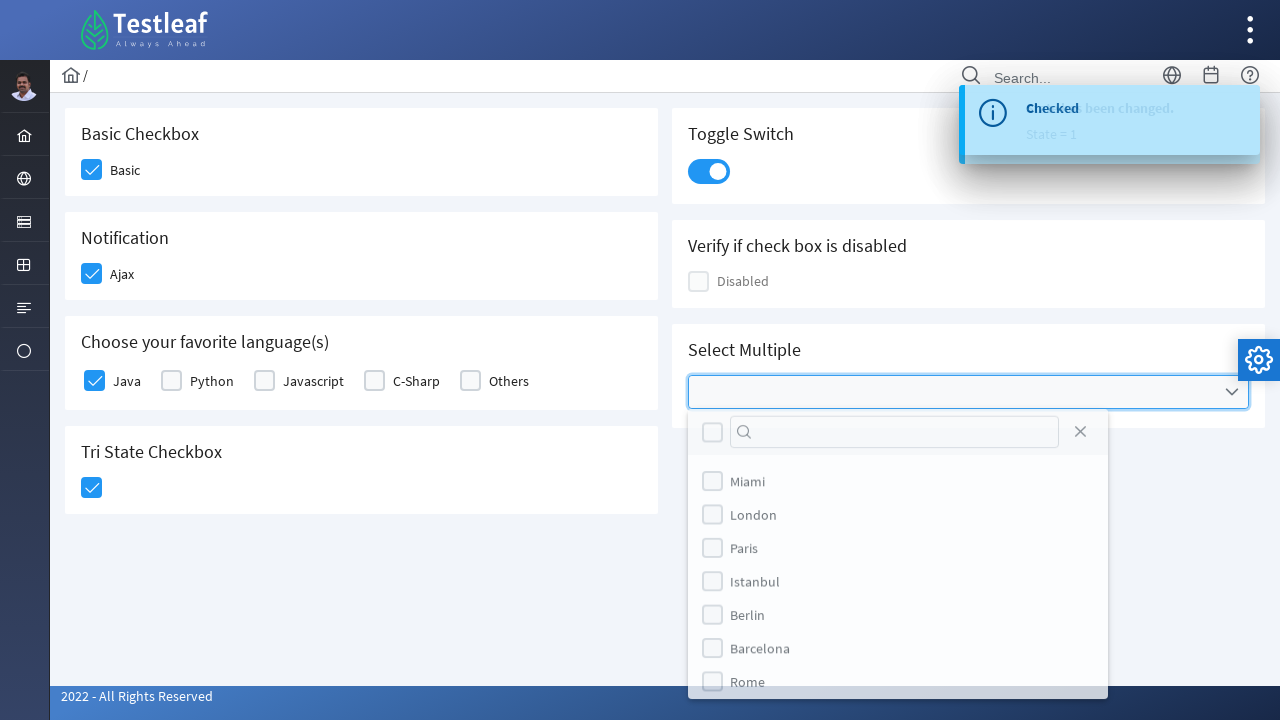

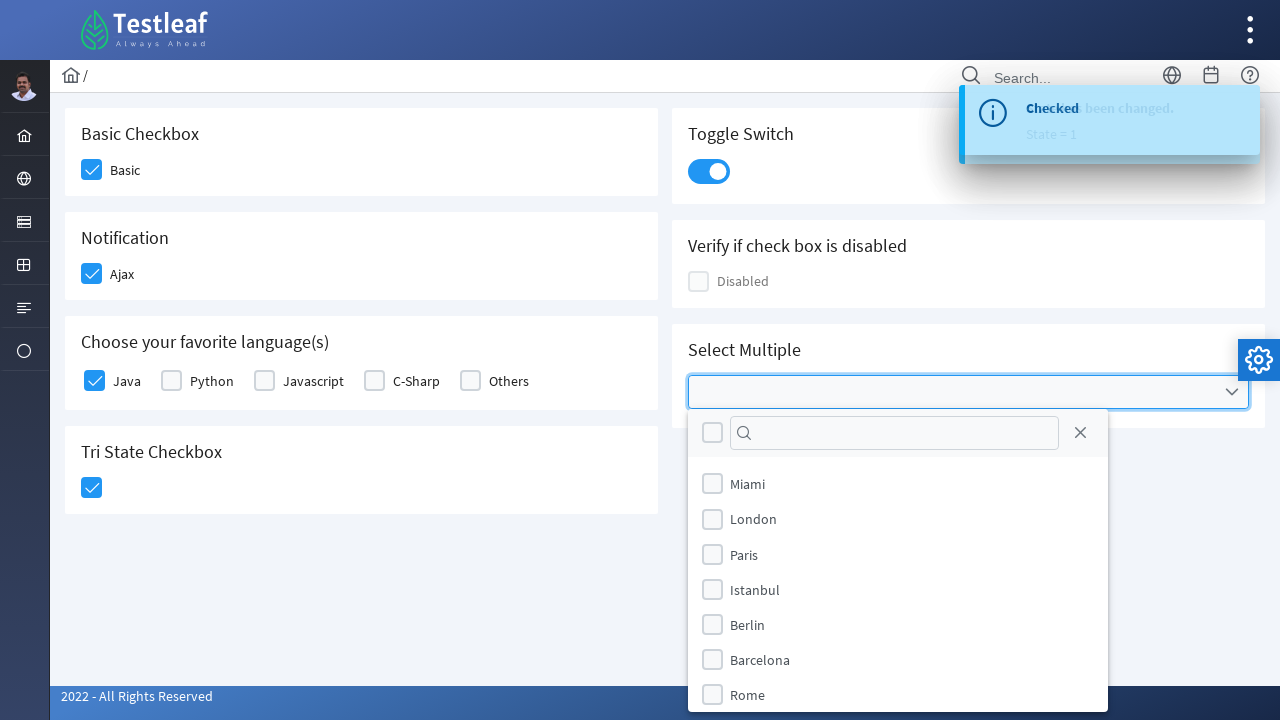